Navigates to the OrangeHRM demo site homepage and waits for the page to load

Starting URL: https://opensource-demo.orangehrmlive.com/

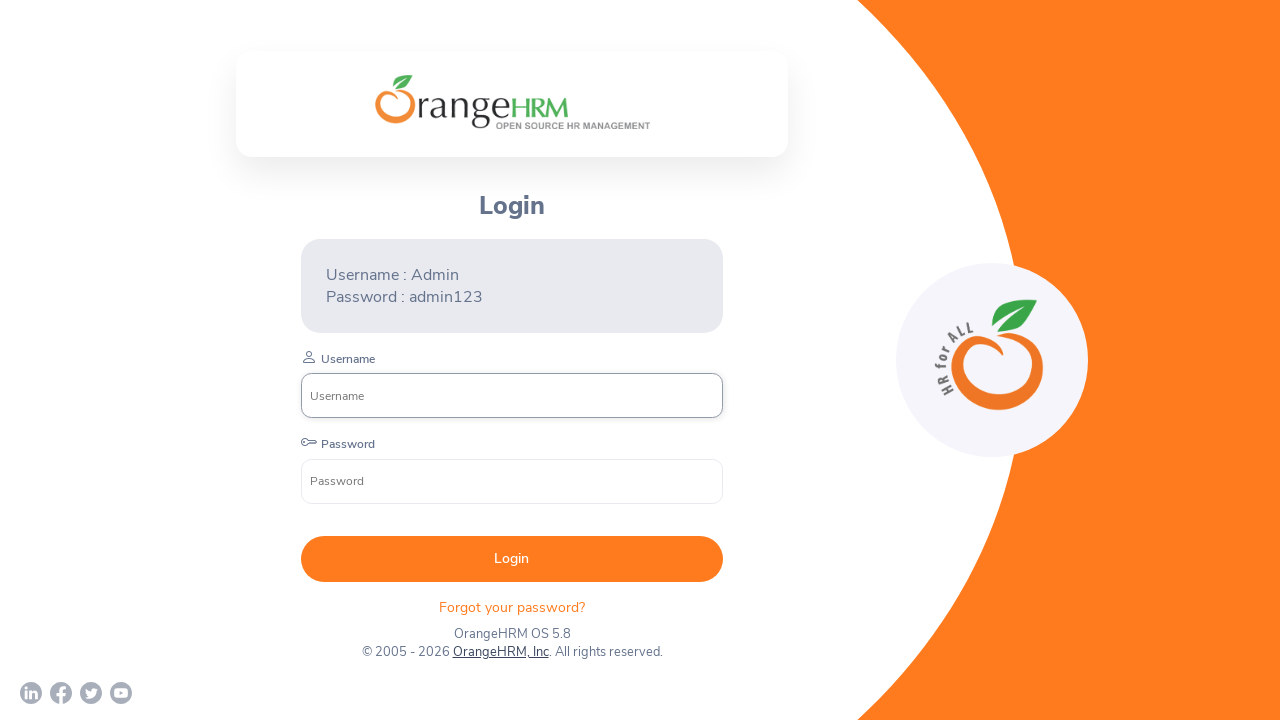

Waited for page to reach networkidle state - OrangeHRM homepage fully loaded
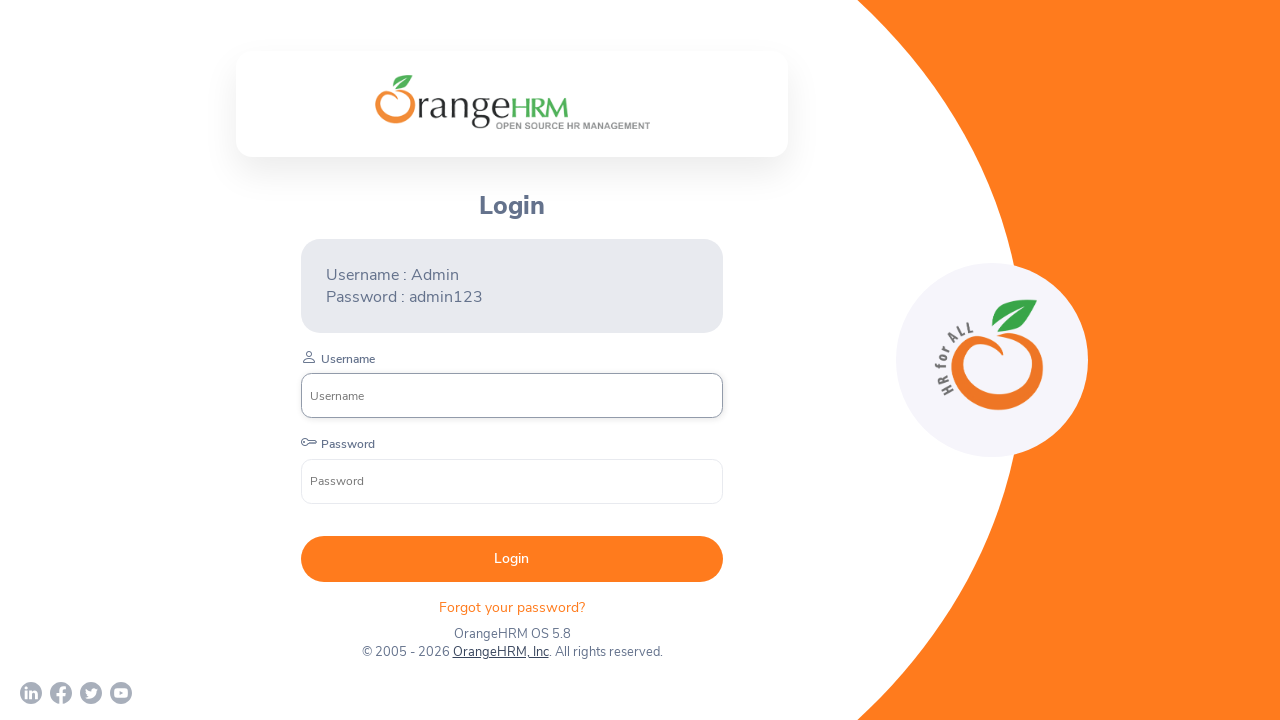

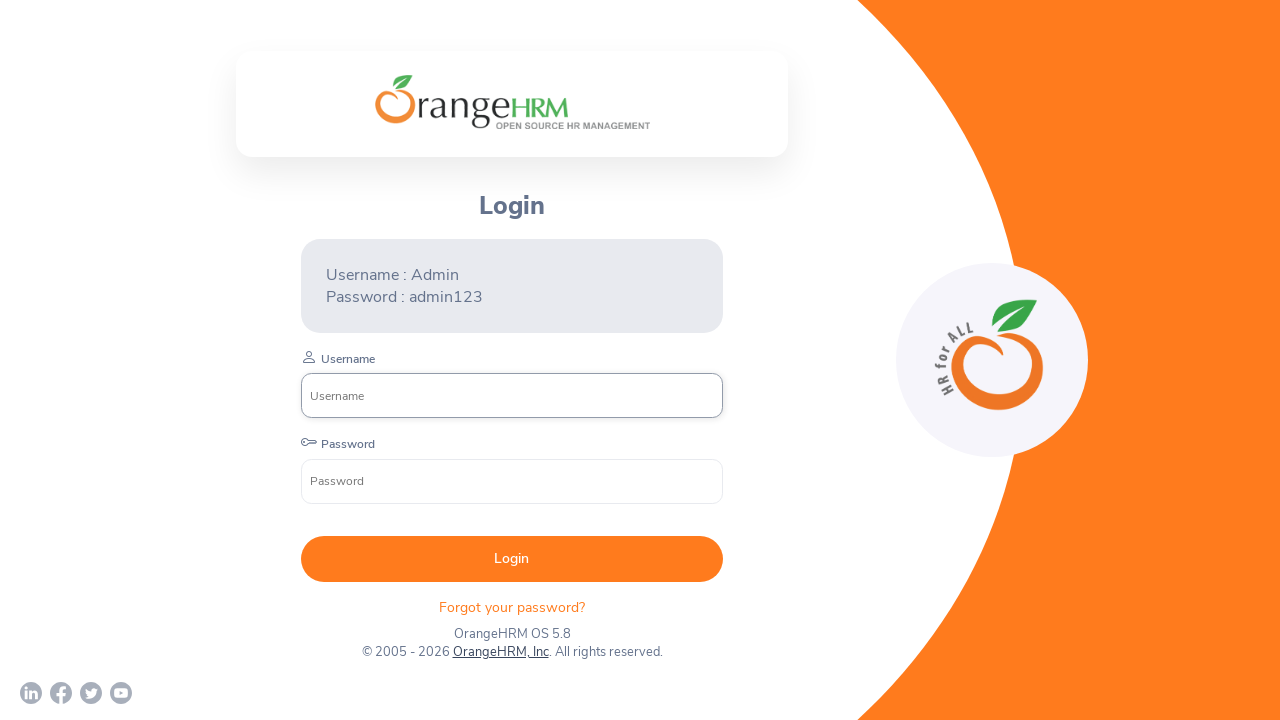